Tests flight search functionality on airtiketa.com by selecting one-way trip, choosing departure and arrival airports, setting a travel date, and submitting the search to view available flights.

Starting URL: https://www.airtiketa.com

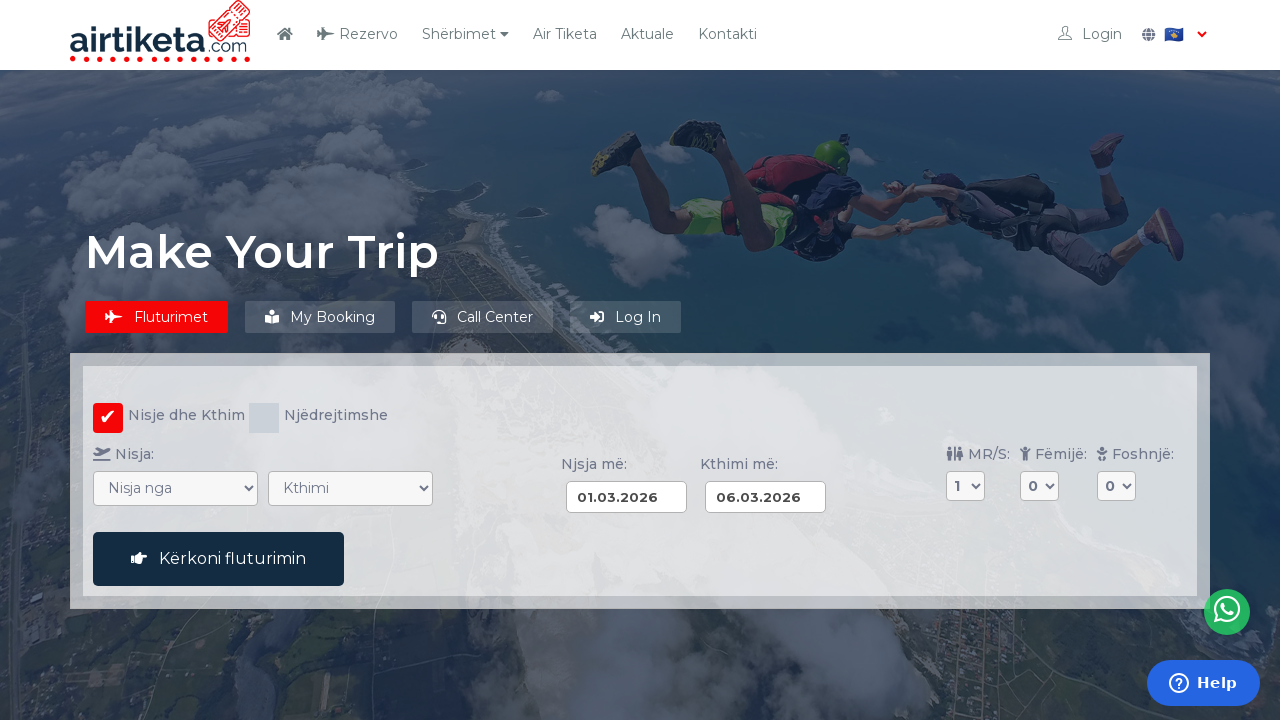

Clicked one-way trip radio button at (264, 418) on input[value="ow"]
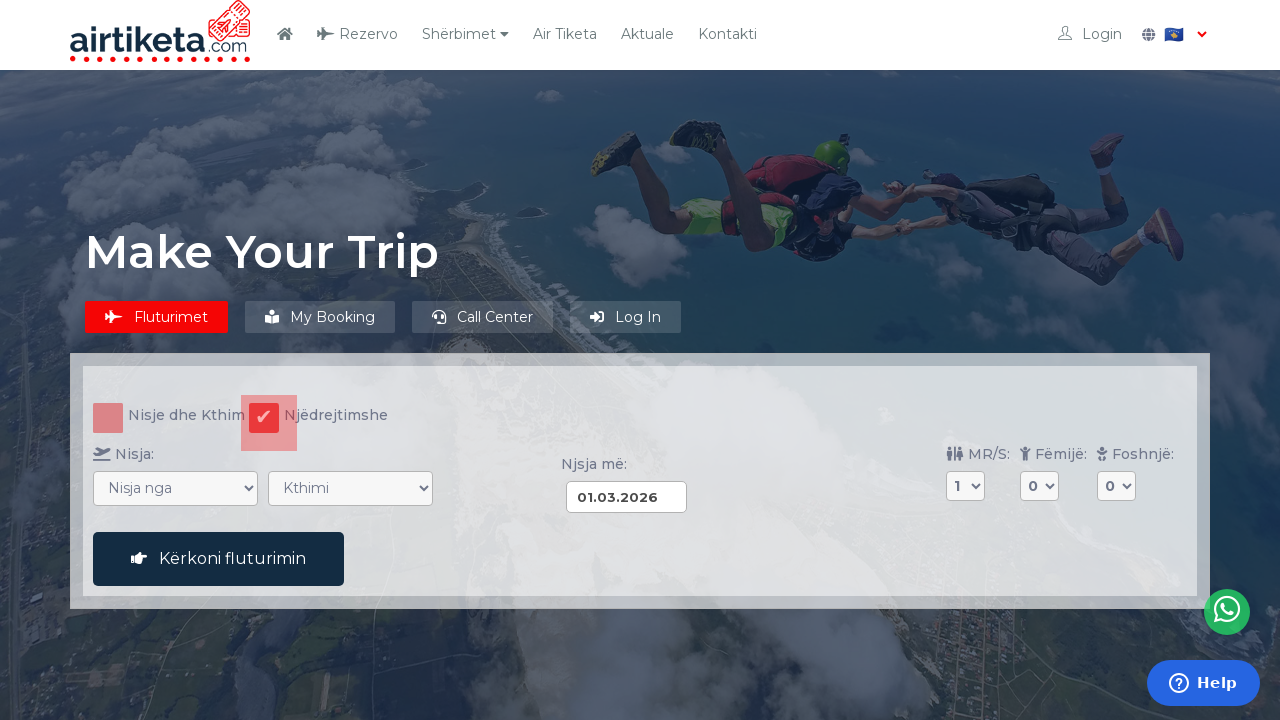

Selected departure airport (Pristina - PRN) on select[name="VON"]
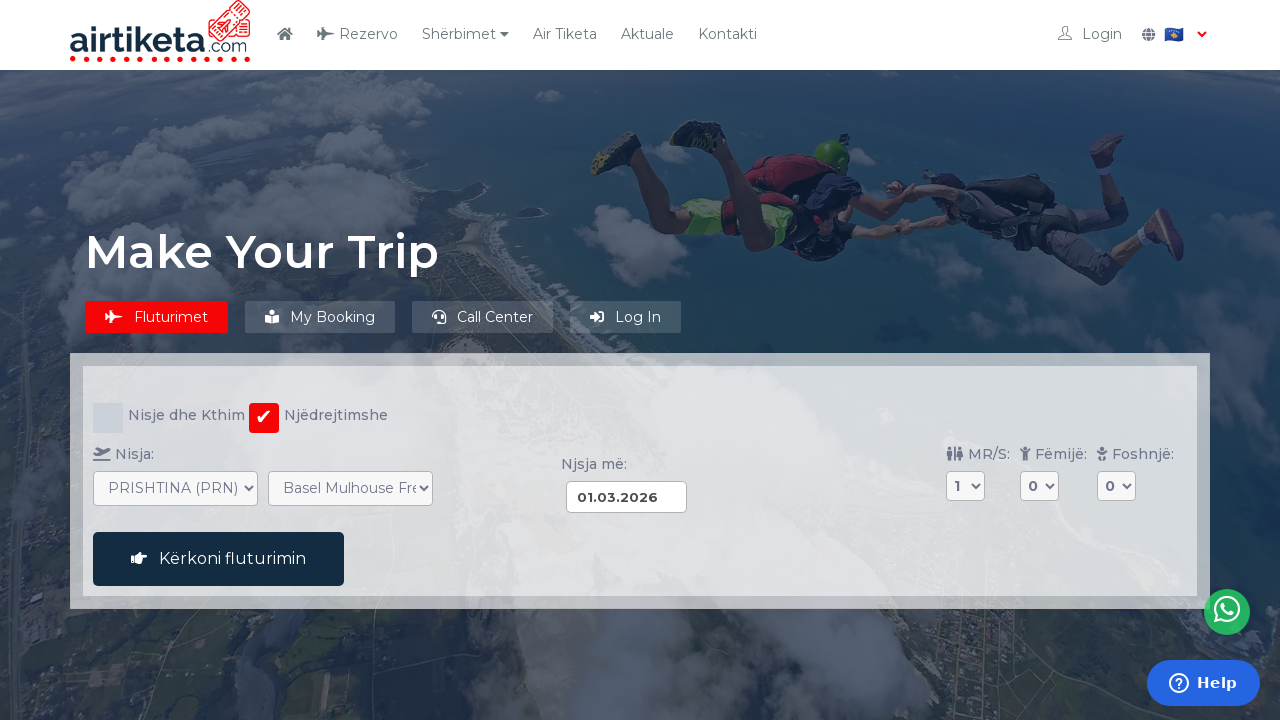

Selected arrival airport (Munich - MUC) on select[name="NACH"]
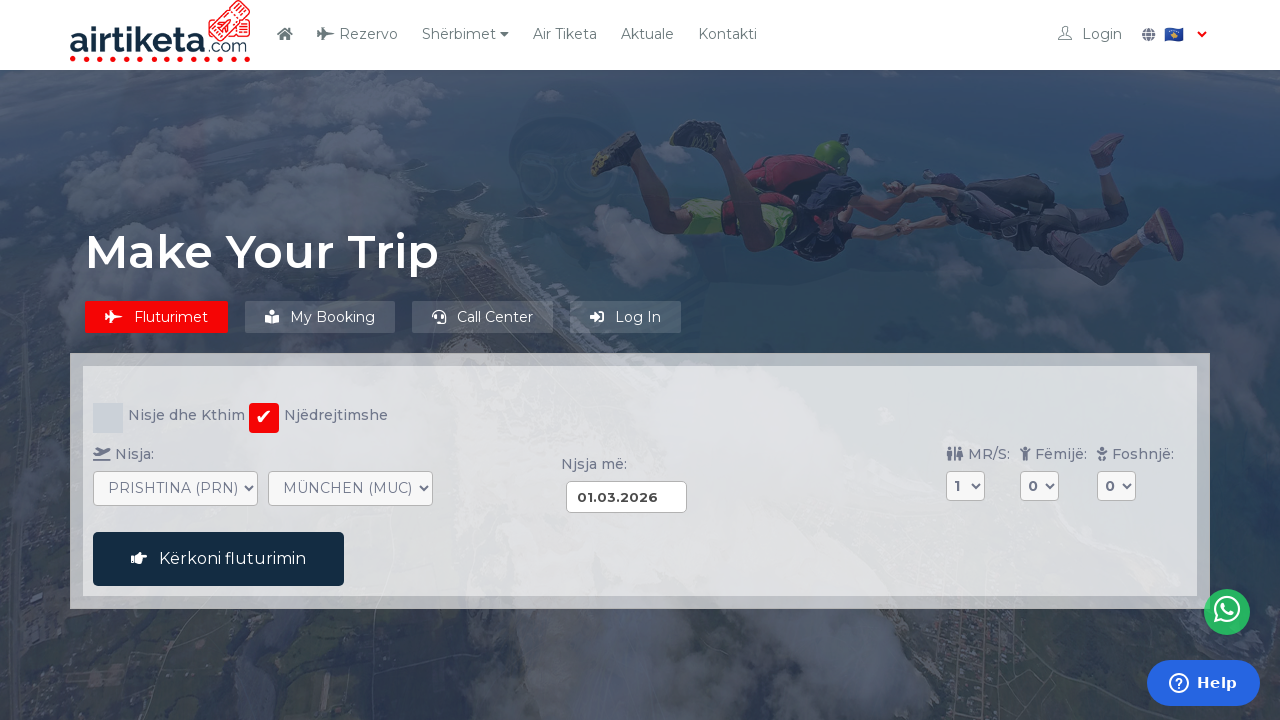

Set departure date to 16.03.2026 on input[name="DATUM_HIN"]
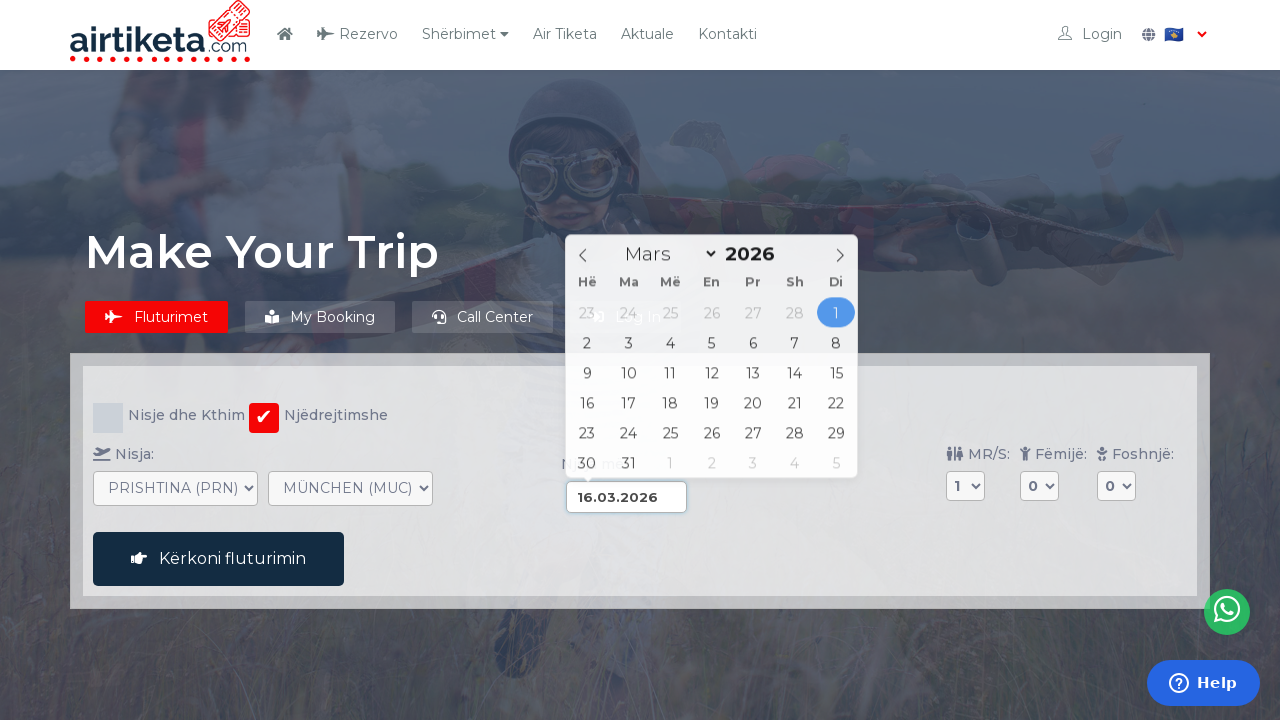

Search button is now visible
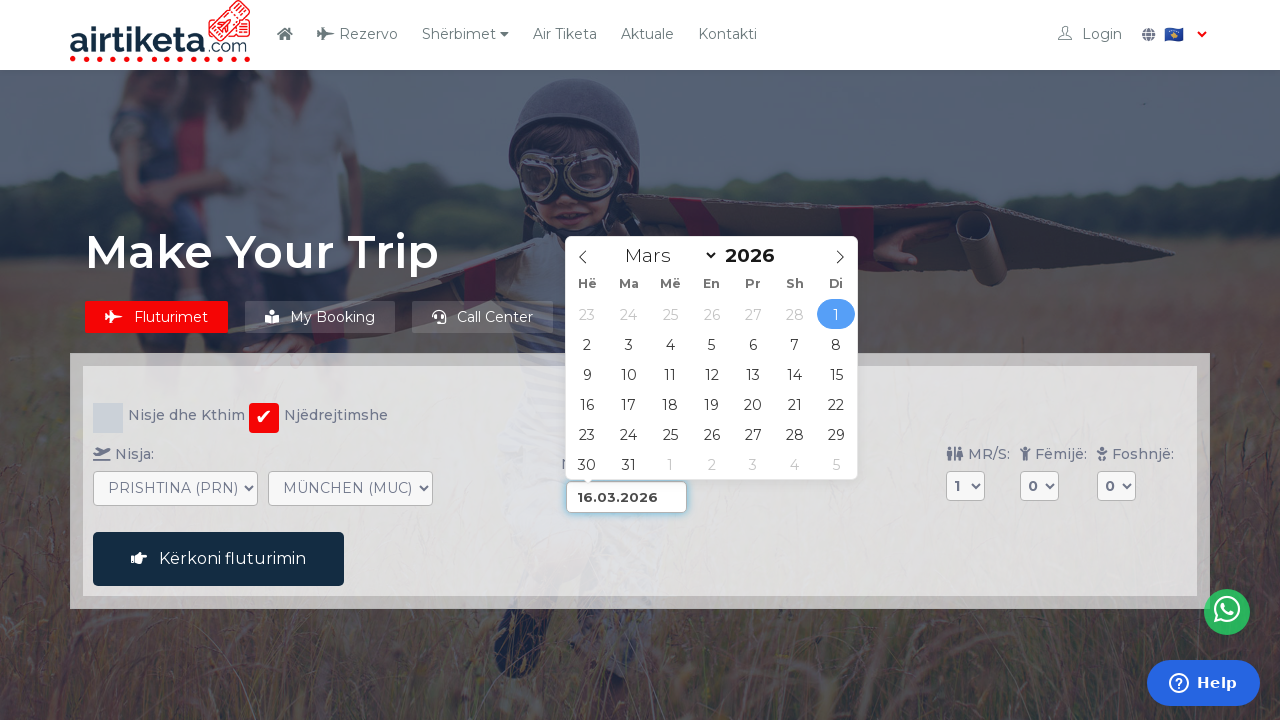

Clicked search button to submit flight search at (218, 559) on button#buchen_aktion
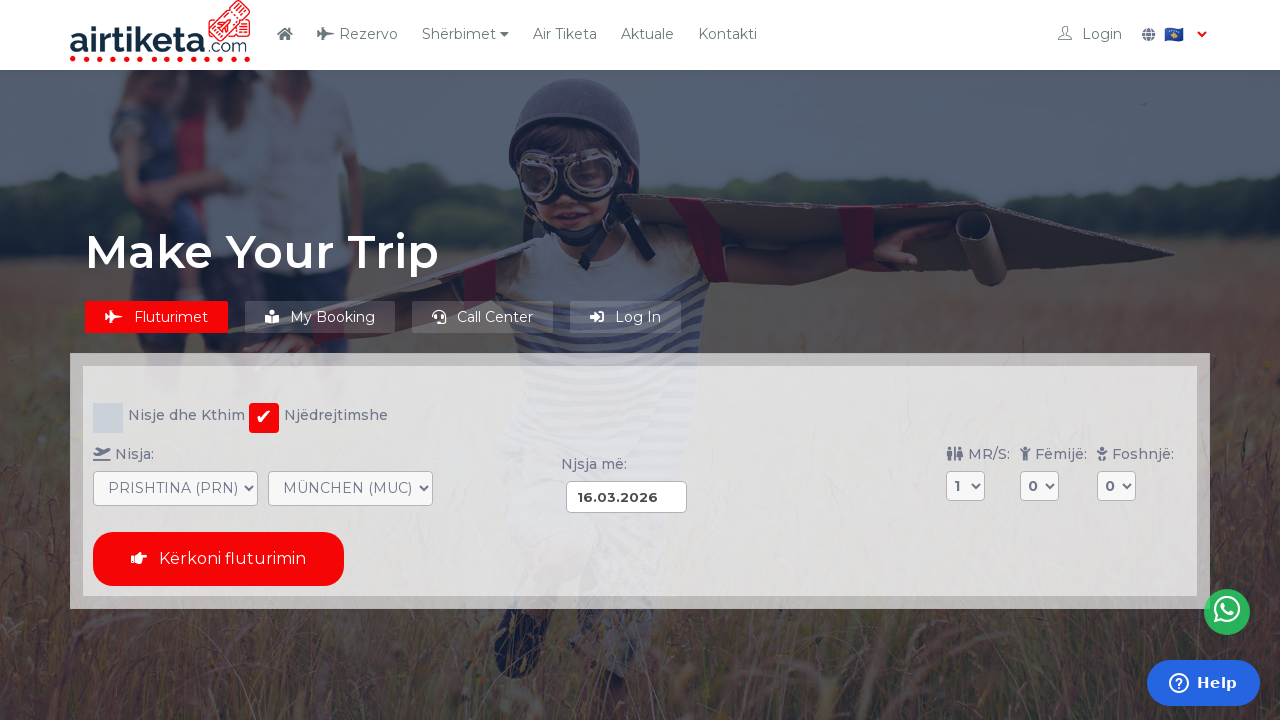

Results page loaded (network idle)
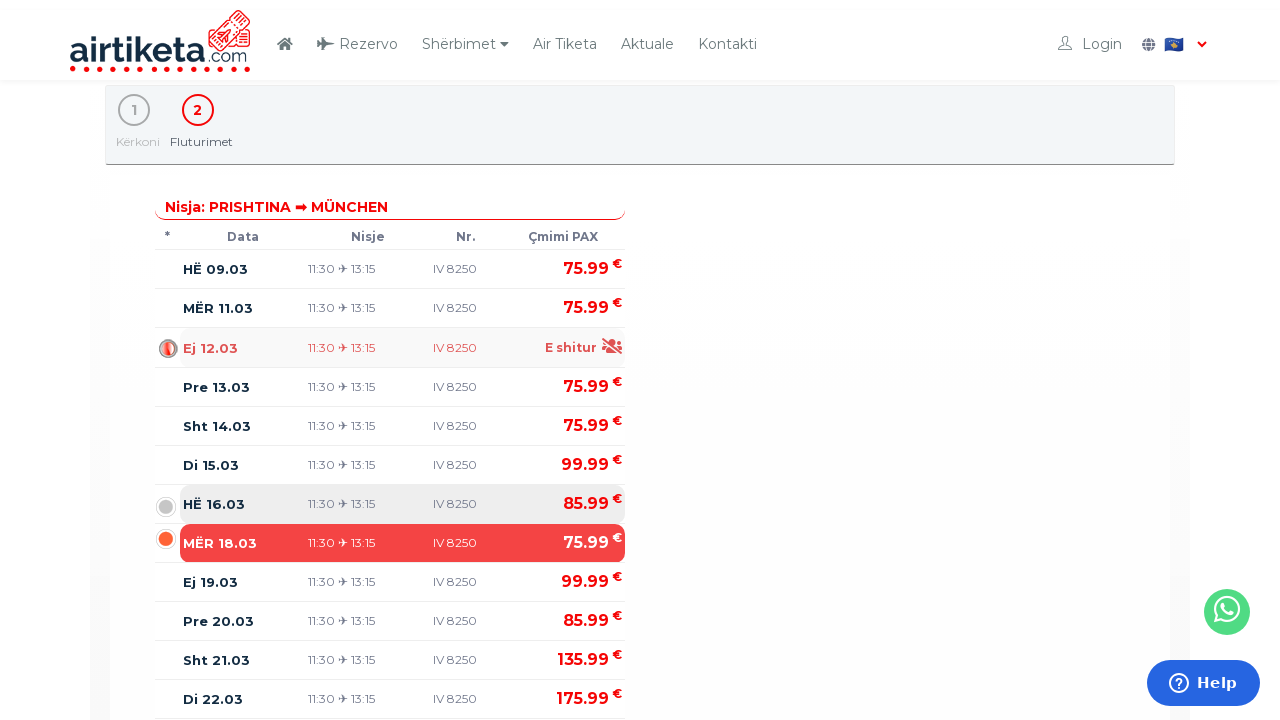

Flight results table loaded successfully
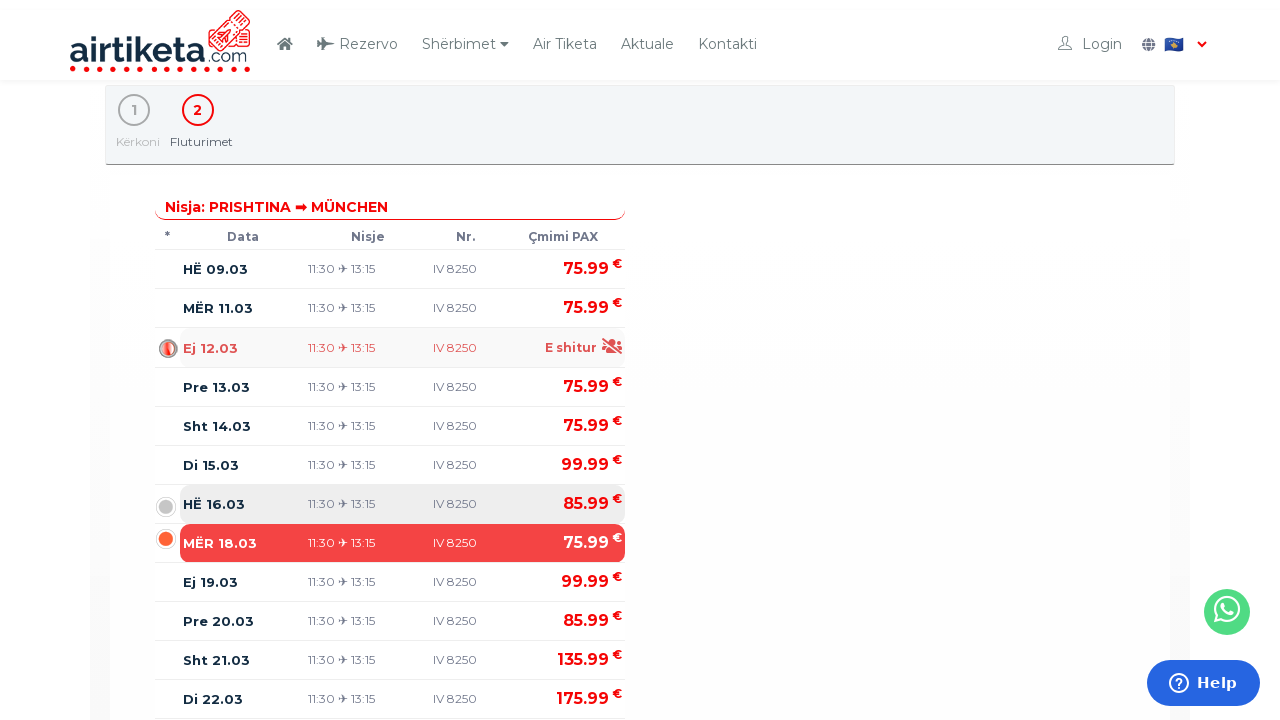

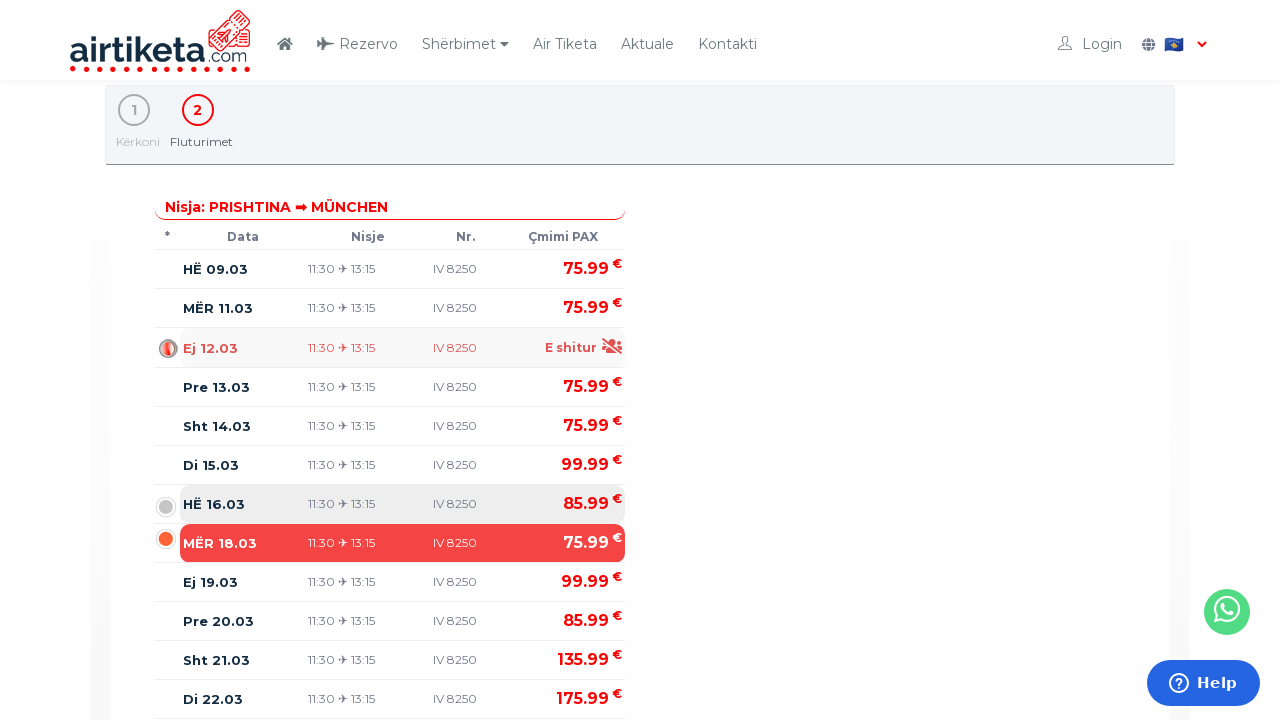